Opens the Optum website, creates new window and tab, and demonstrates various Selenium wait mechanisms

Starting URL: https://www.optum.com/

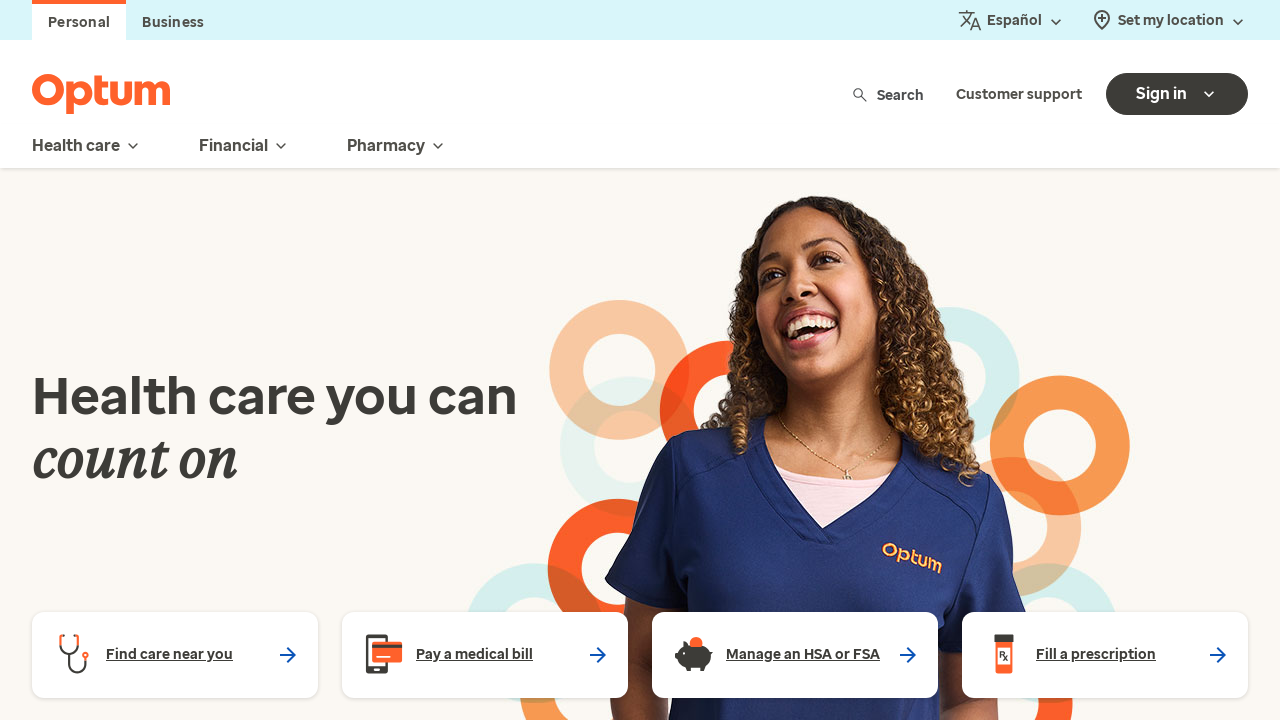

Created new window
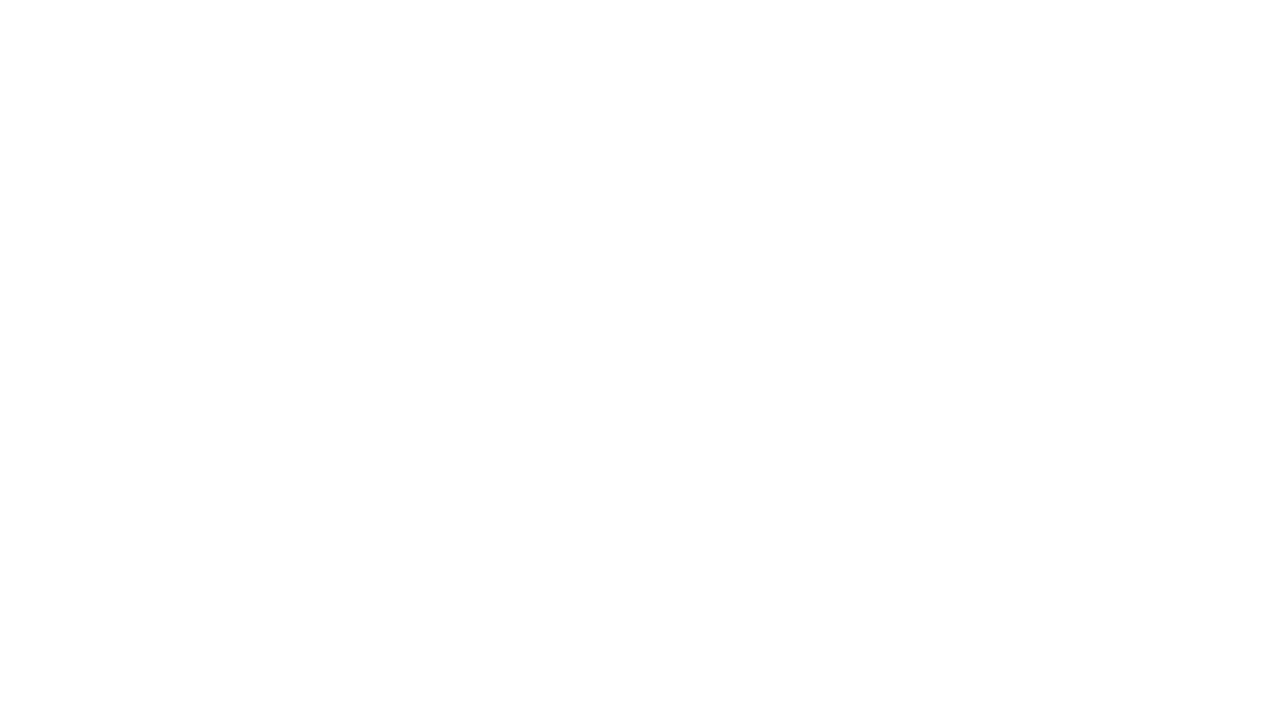

Navigated to Optum website in new window
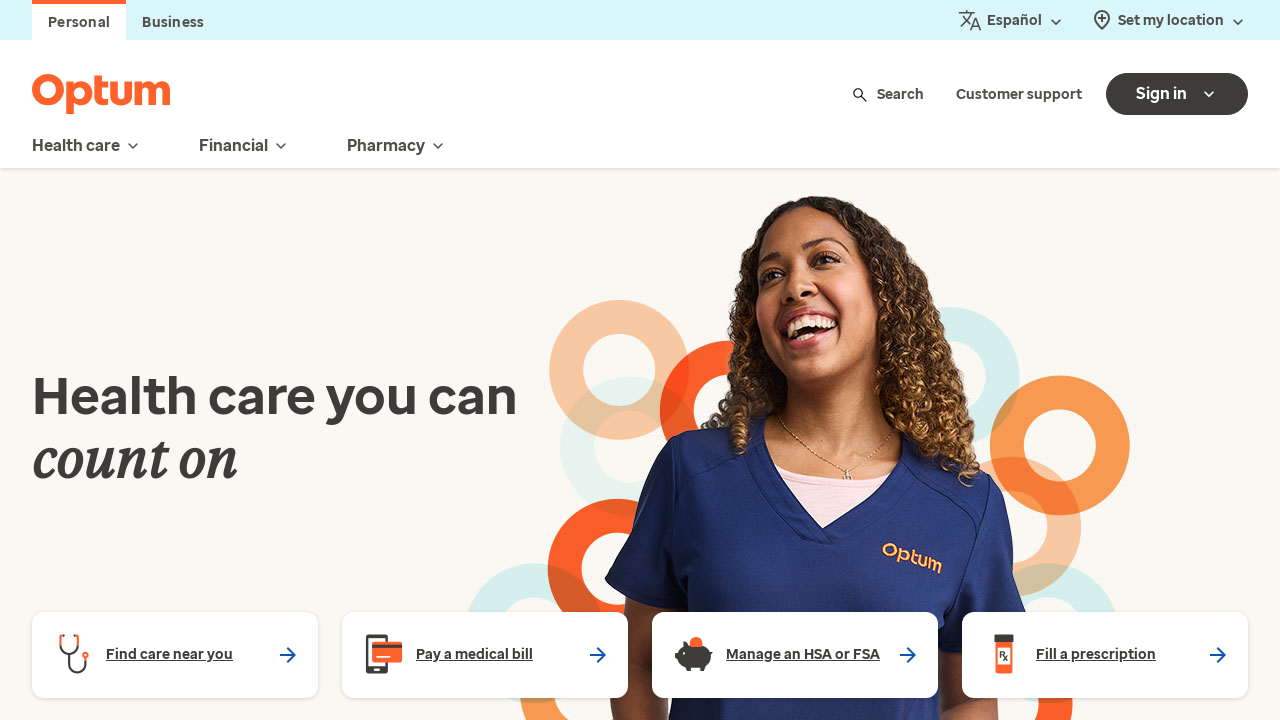

Created new tab
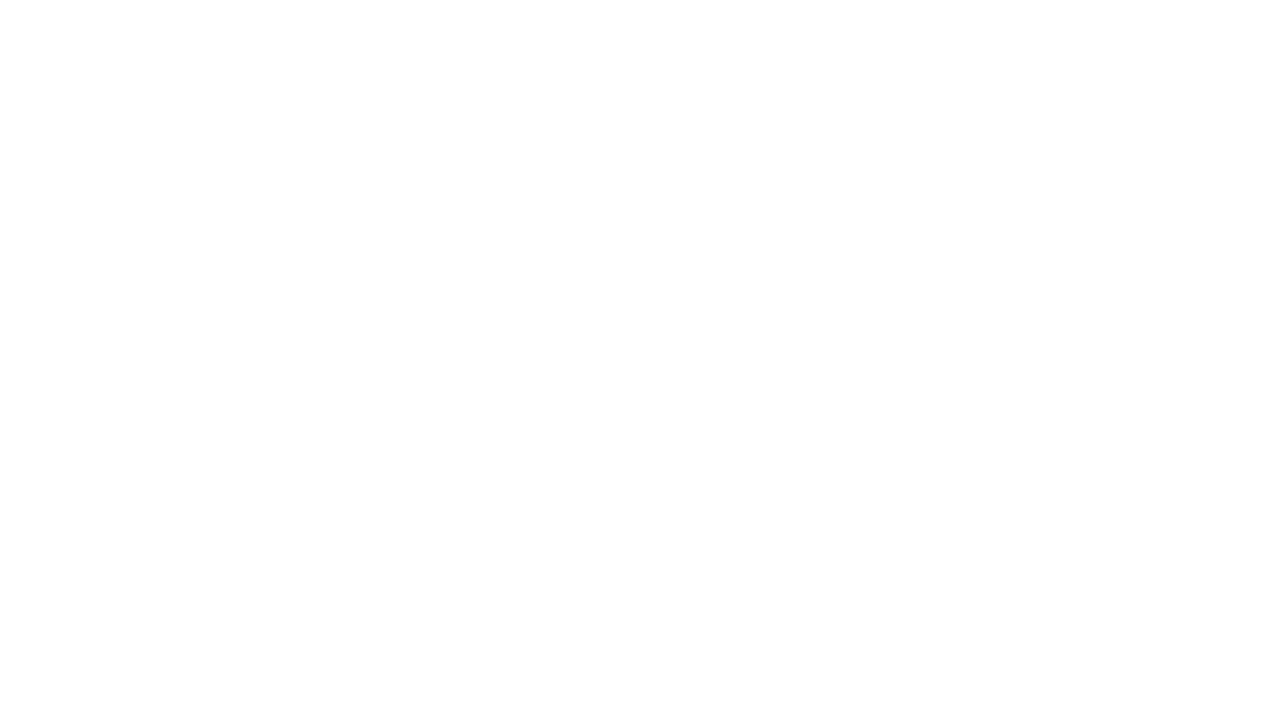

Navigated to Optum website in new tab
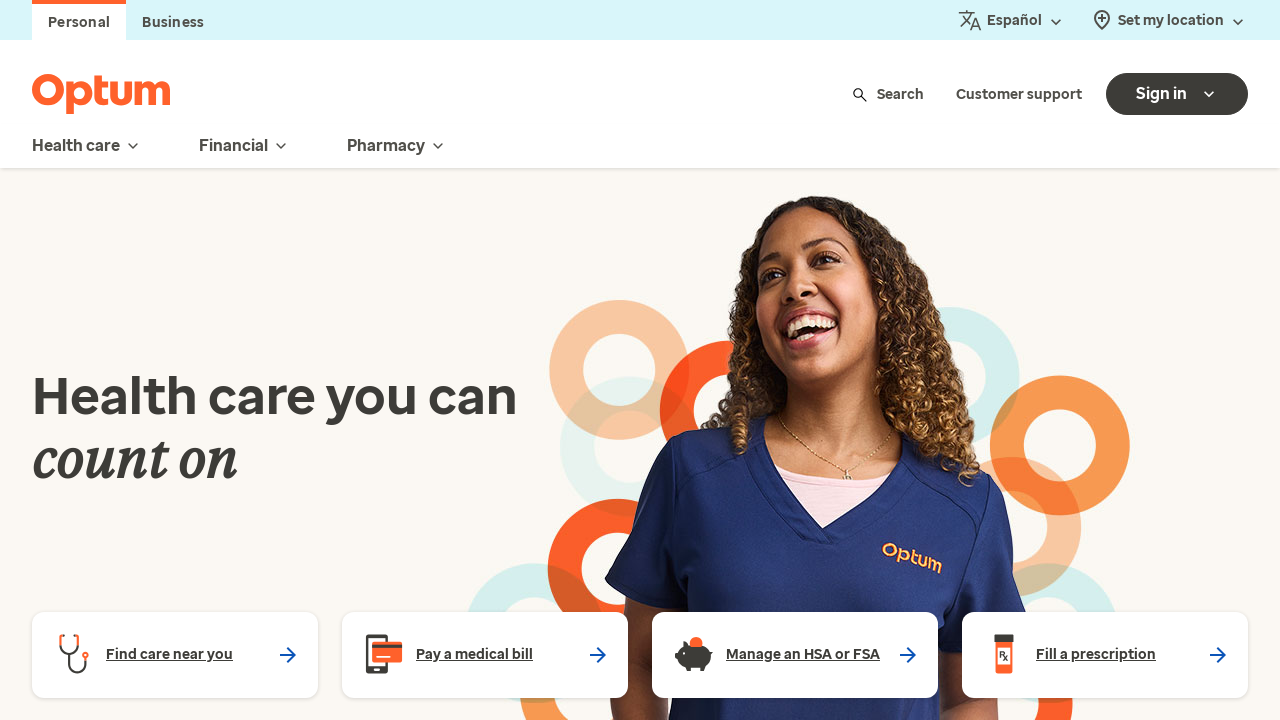

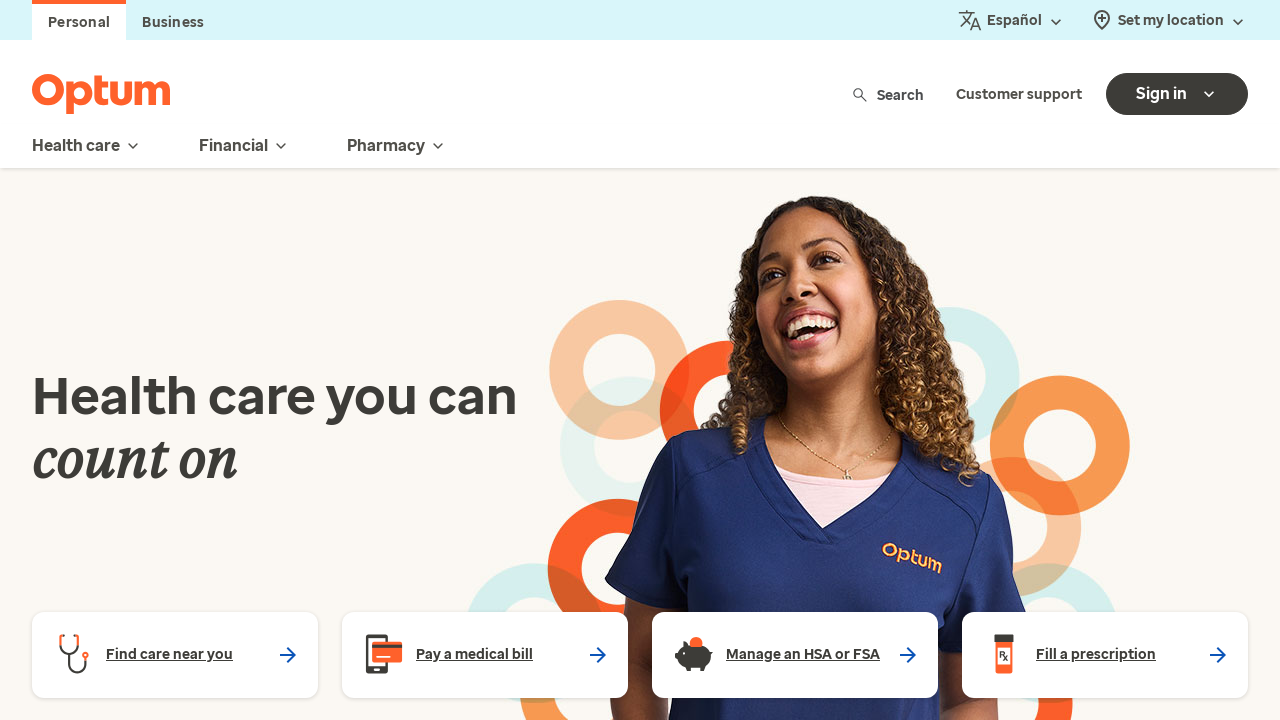